Tests route aliasing by clicking a network button and waiting for a comments API response to verify it returns status 200

Starting URL: https://example.cypress.io/commands/aliasing

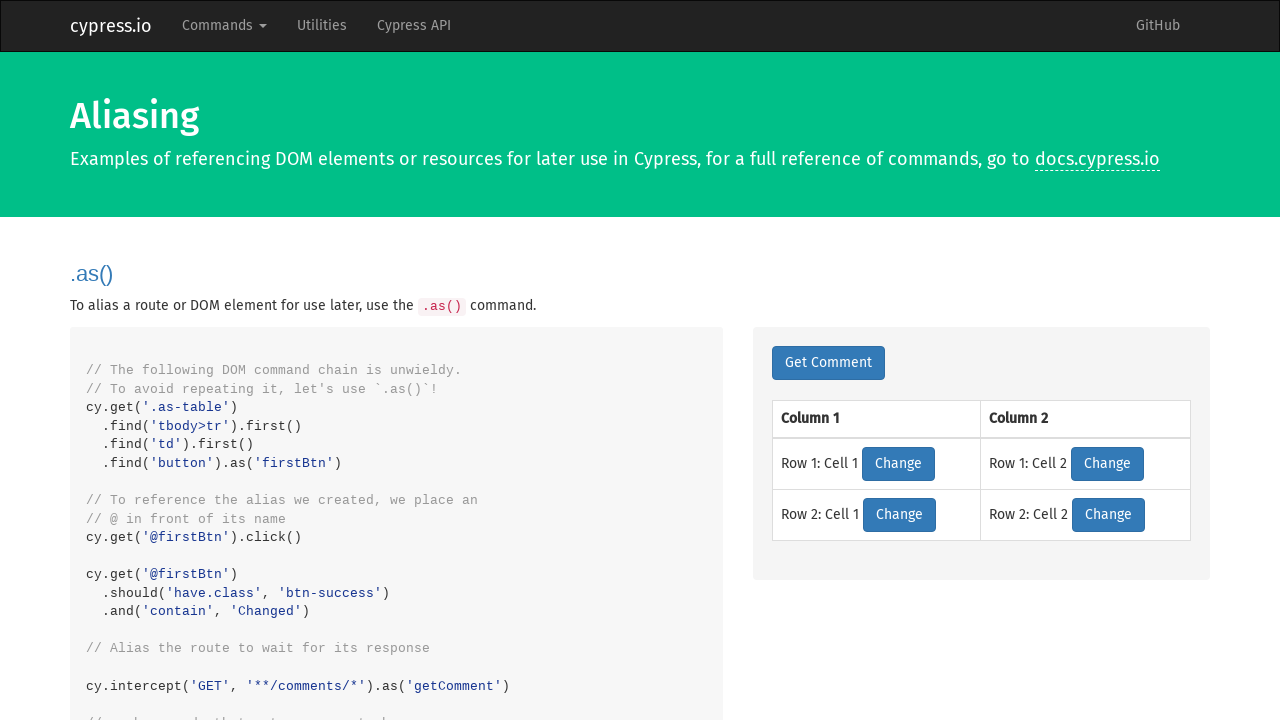

Navigated to aliasing commands example page
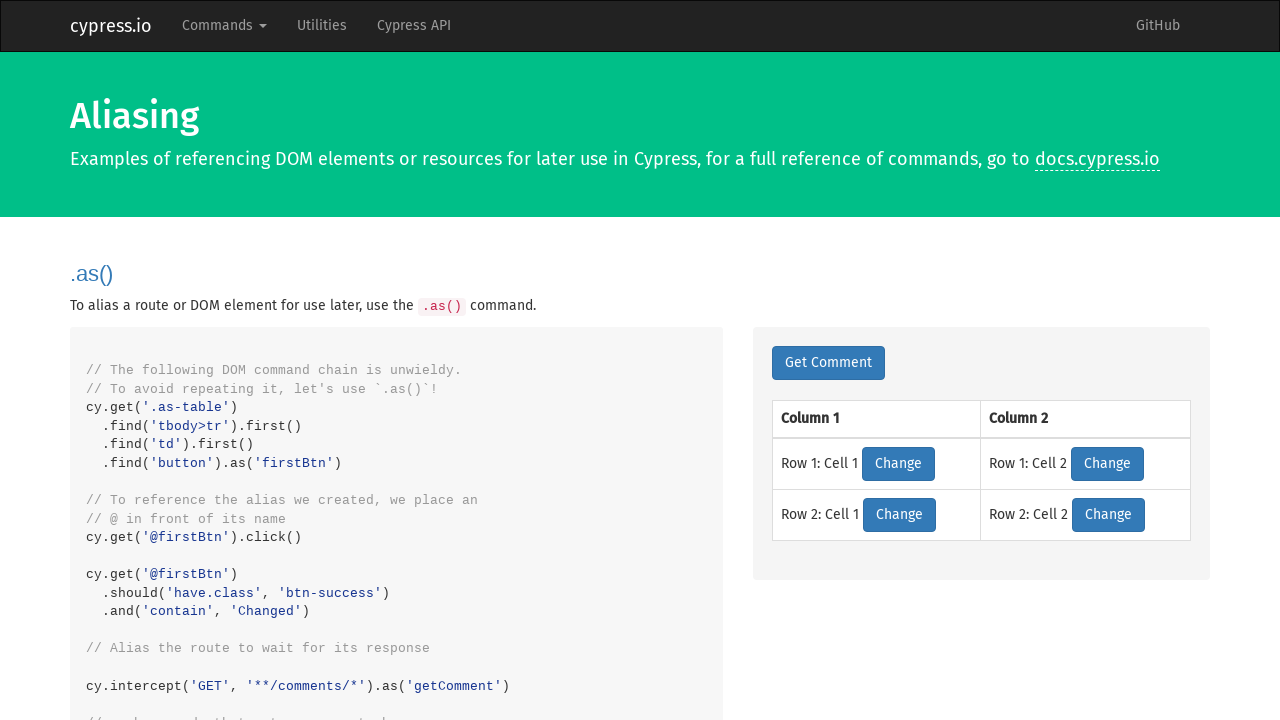

Clicked network button to trigger API call at (828, 363) on .network-btn
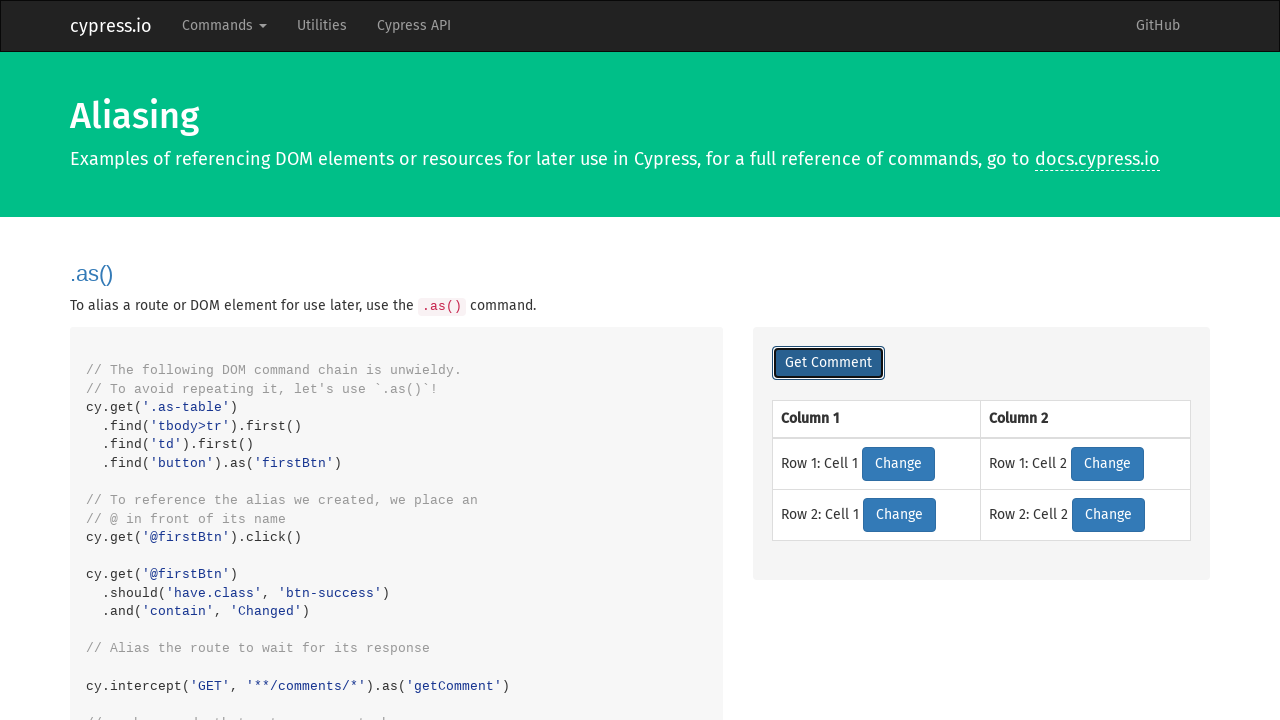

Comments API response received
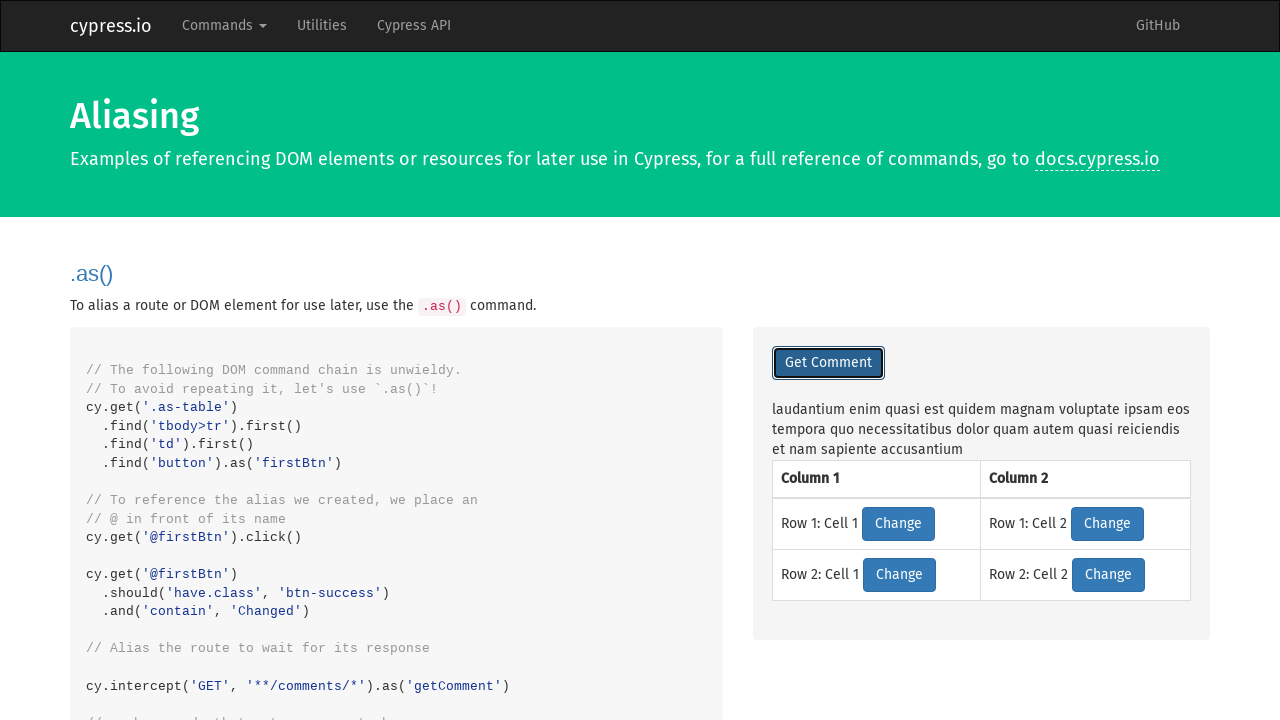

Verified API response status is 200
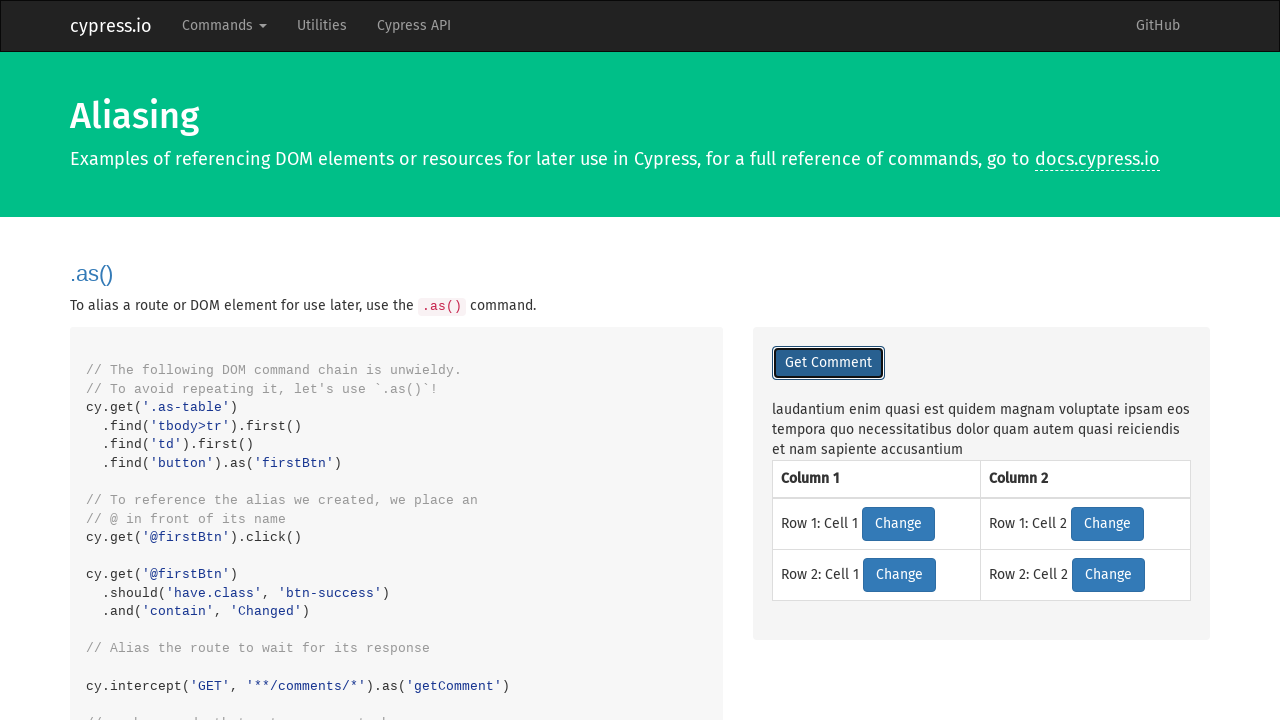

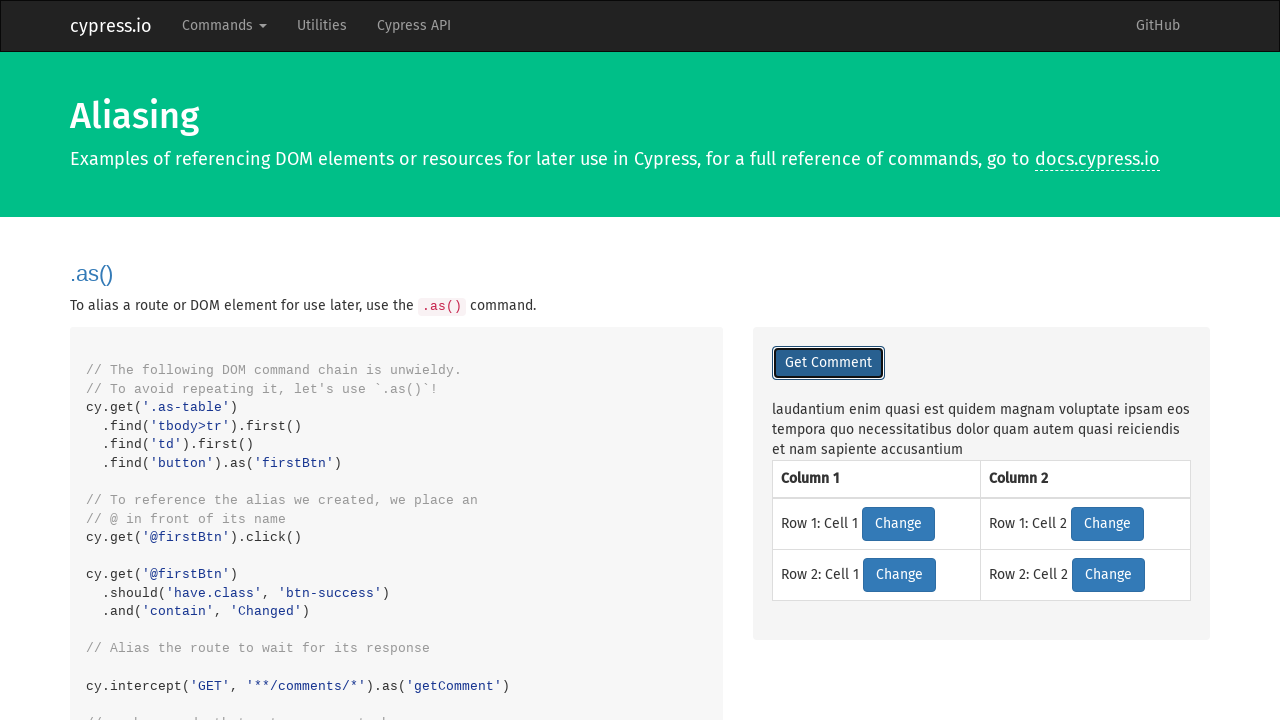